Navigates to the Selenium official website and clicks on a navigation menu item

Starting URL: https://www.selenium.dev

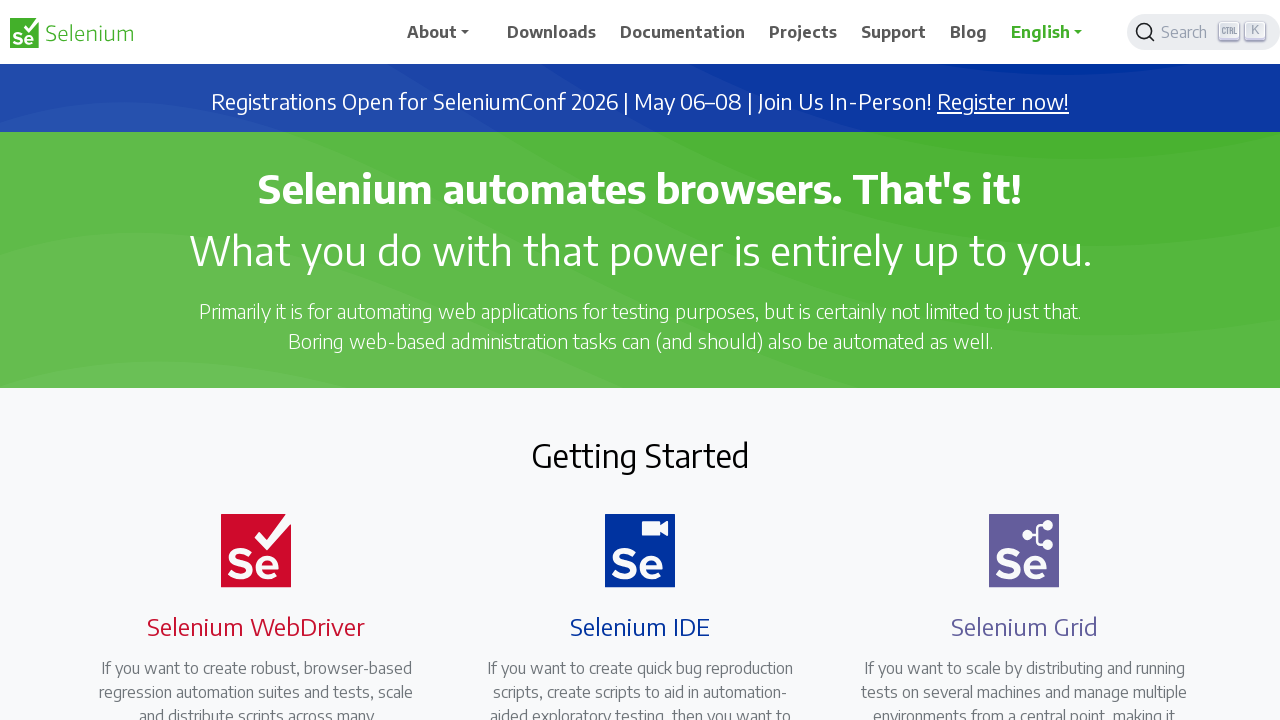

Clicked on navigation menu item at (449, 32) on .nav-item
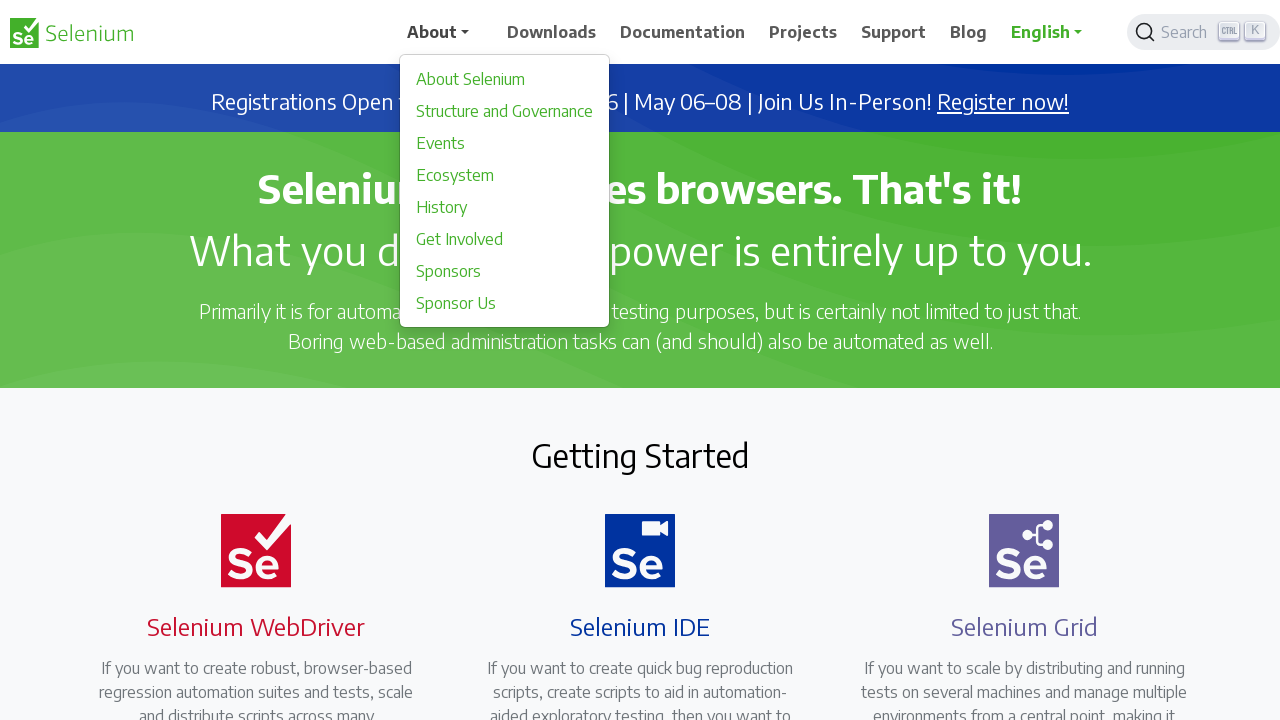

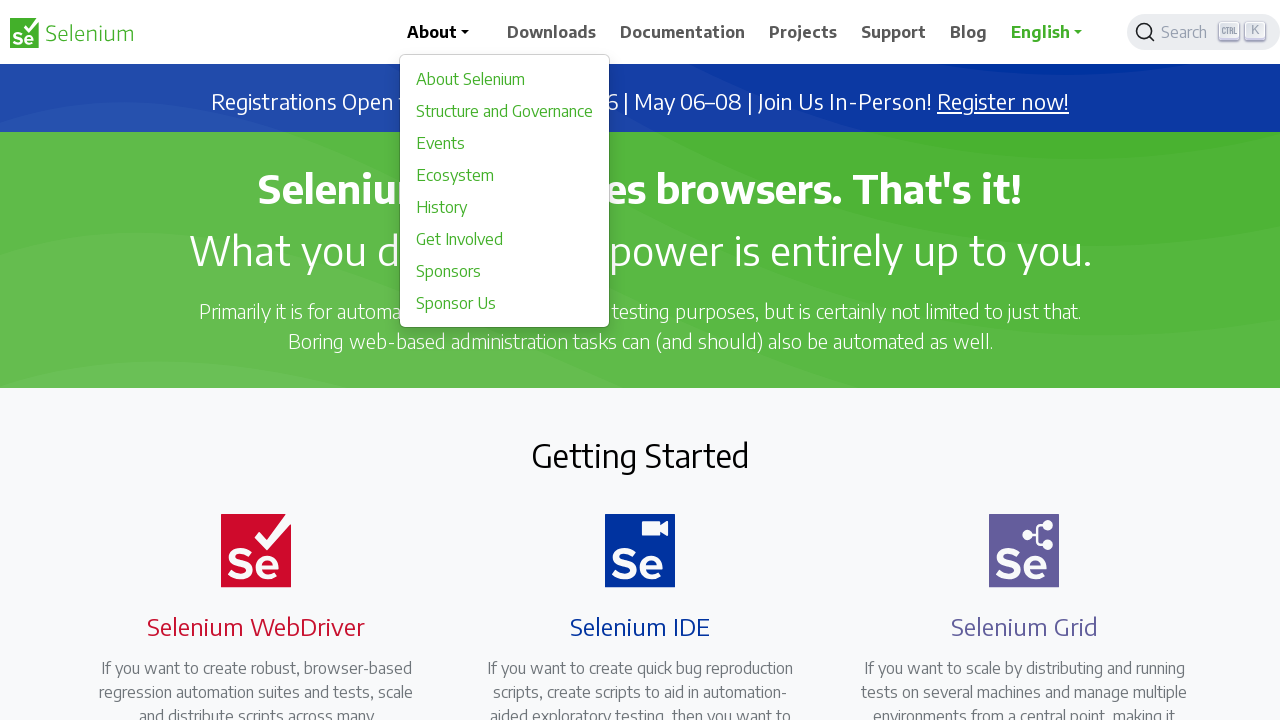